Navigates to the Contact Page and verifies the URL is correct after clicking the Contact Page link

Starting URL: https://www.alternative-energies.net/

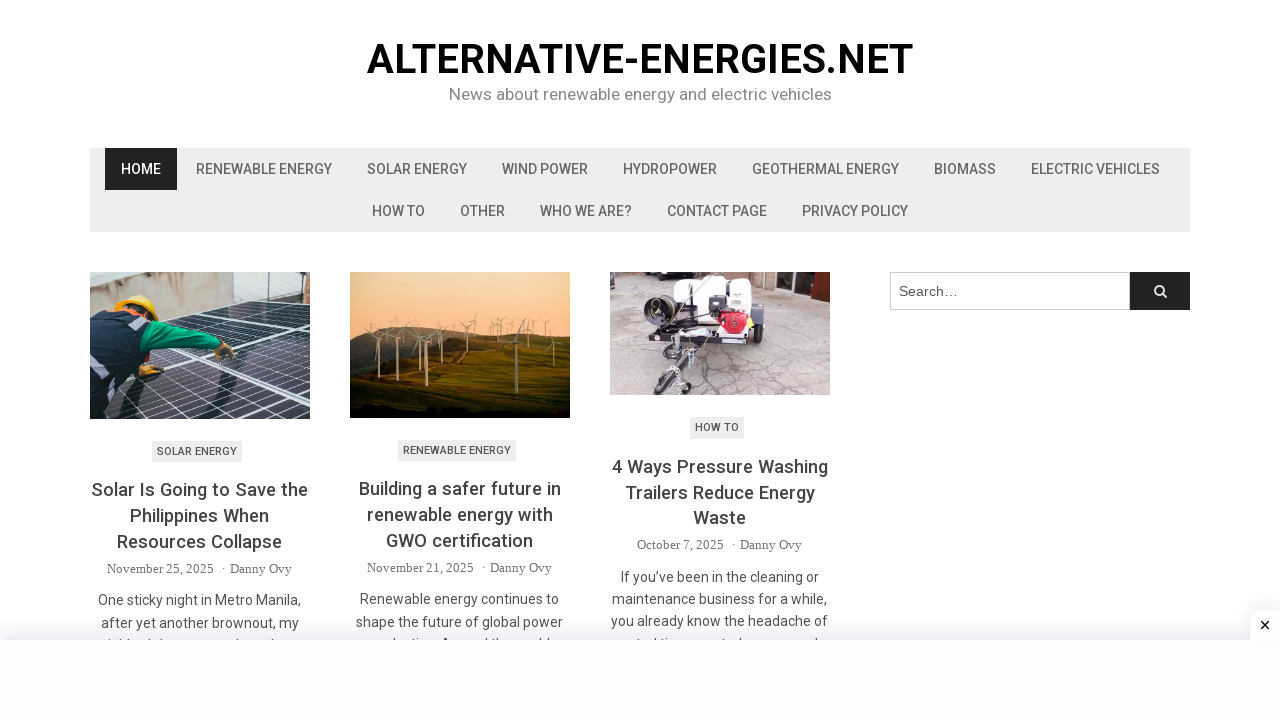

Navigated to starting URL https://www.alternative-energies.net/
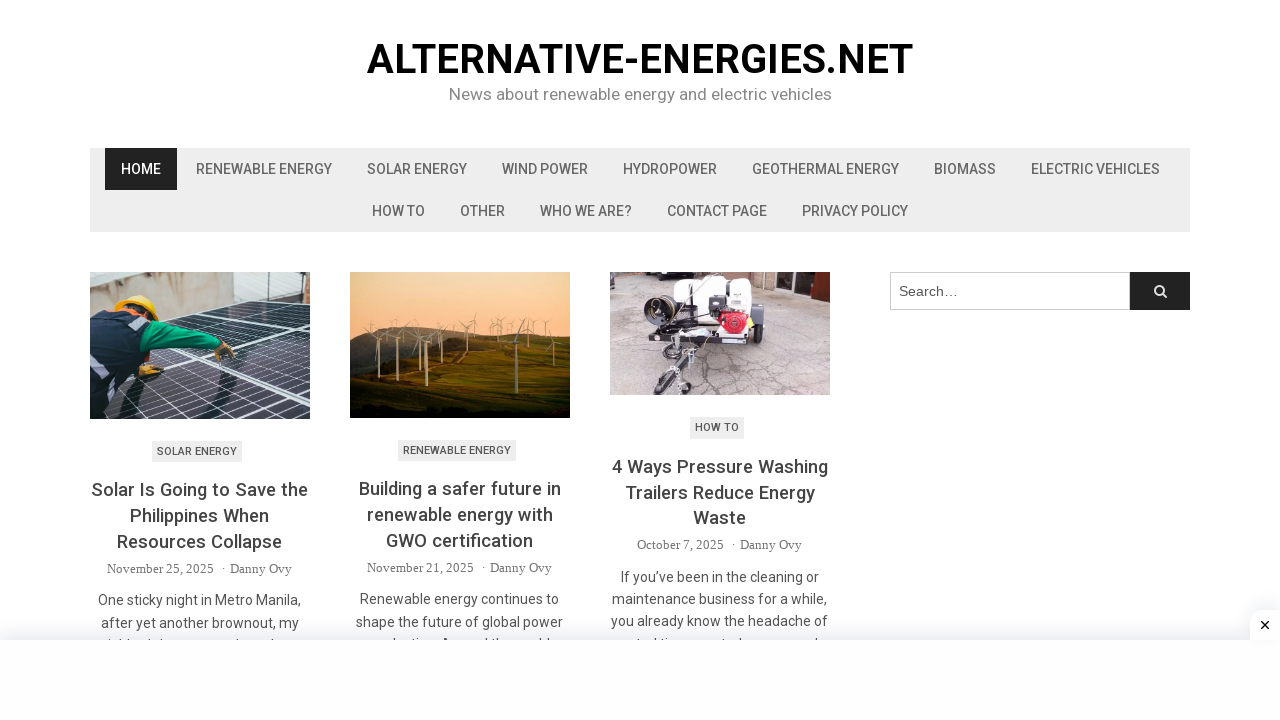

Clicked Contact Page link at (717, 211) on xpath=//a[text()='Contact Page']
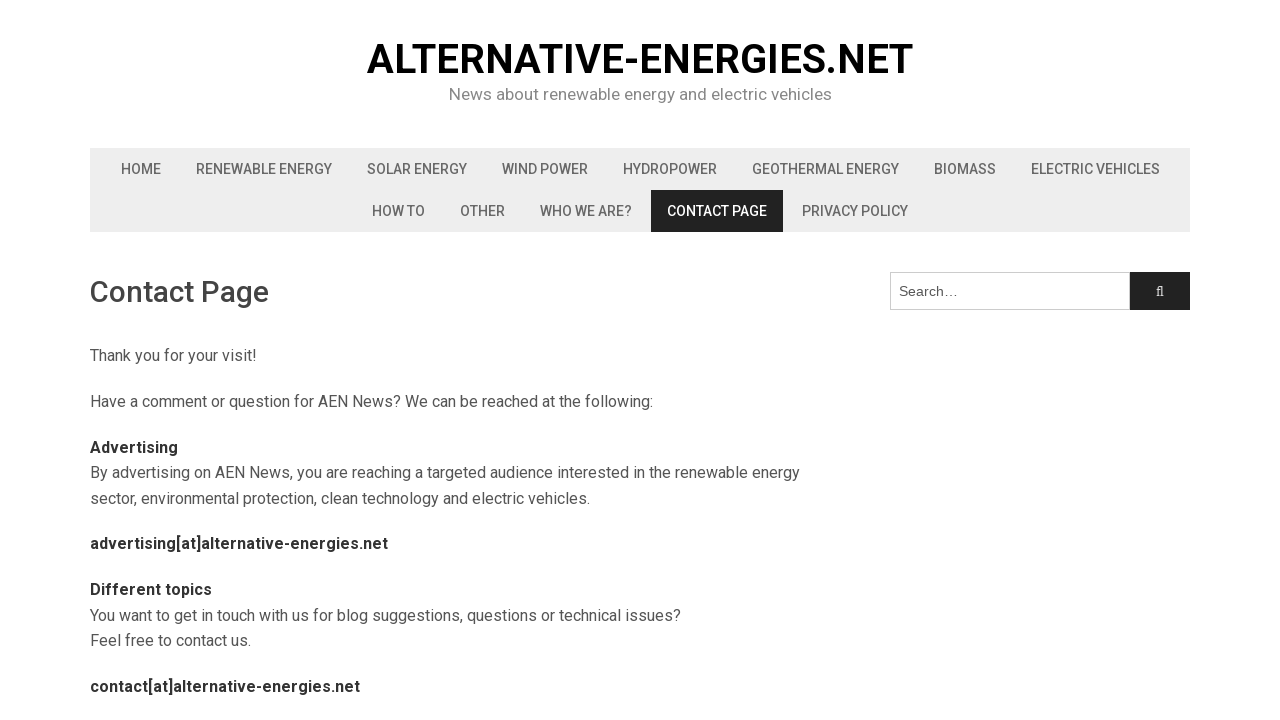

Contact Page loaded and URL verified as https://www.alternative-energies.net/contact-page/
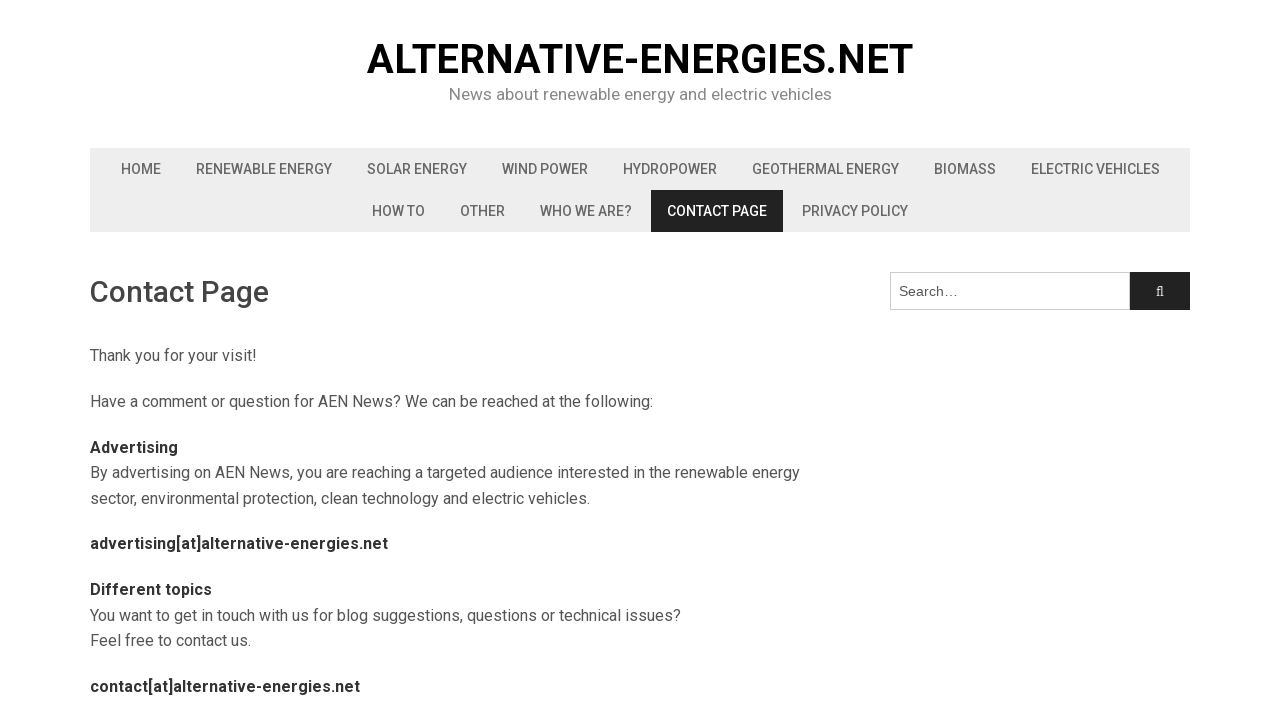

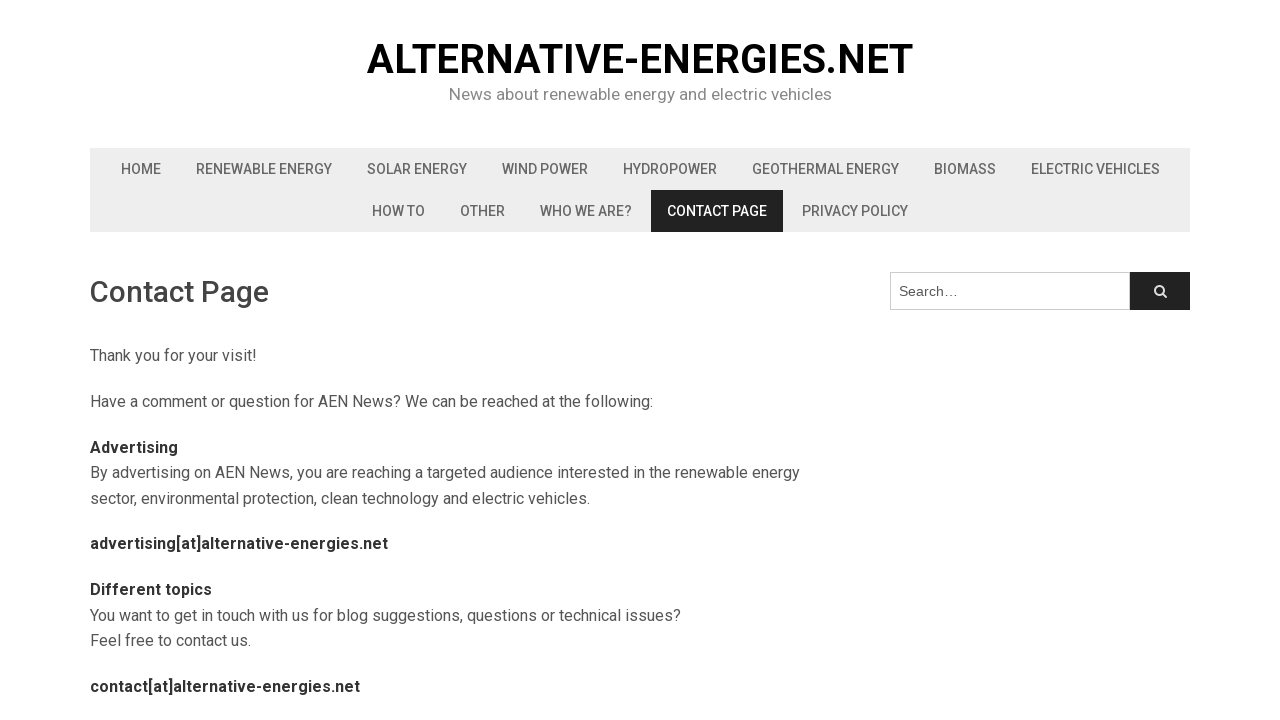